Tests a loading images page by waiting for images to load and verifying the presence of multiple images in the container

Starting URL: https://bonigarcia.dev/selenium-webdriver-java/loading-images.html

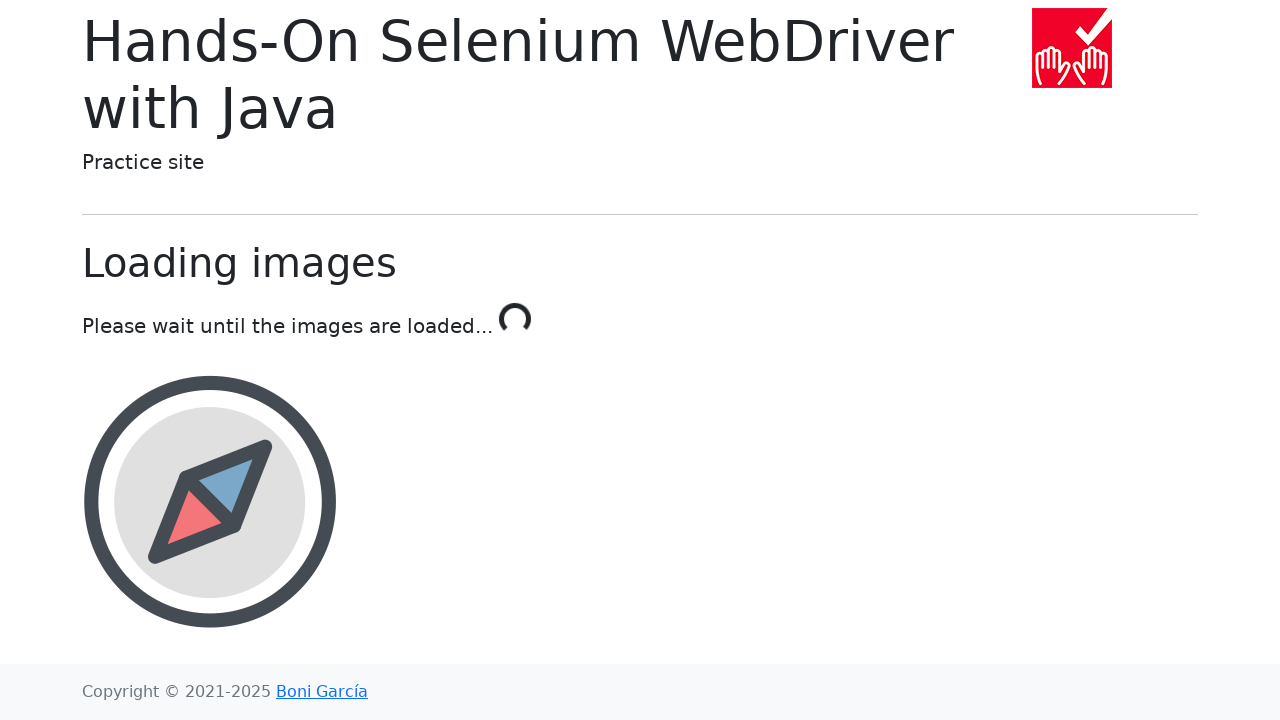

Waited for landscape image to load in image container
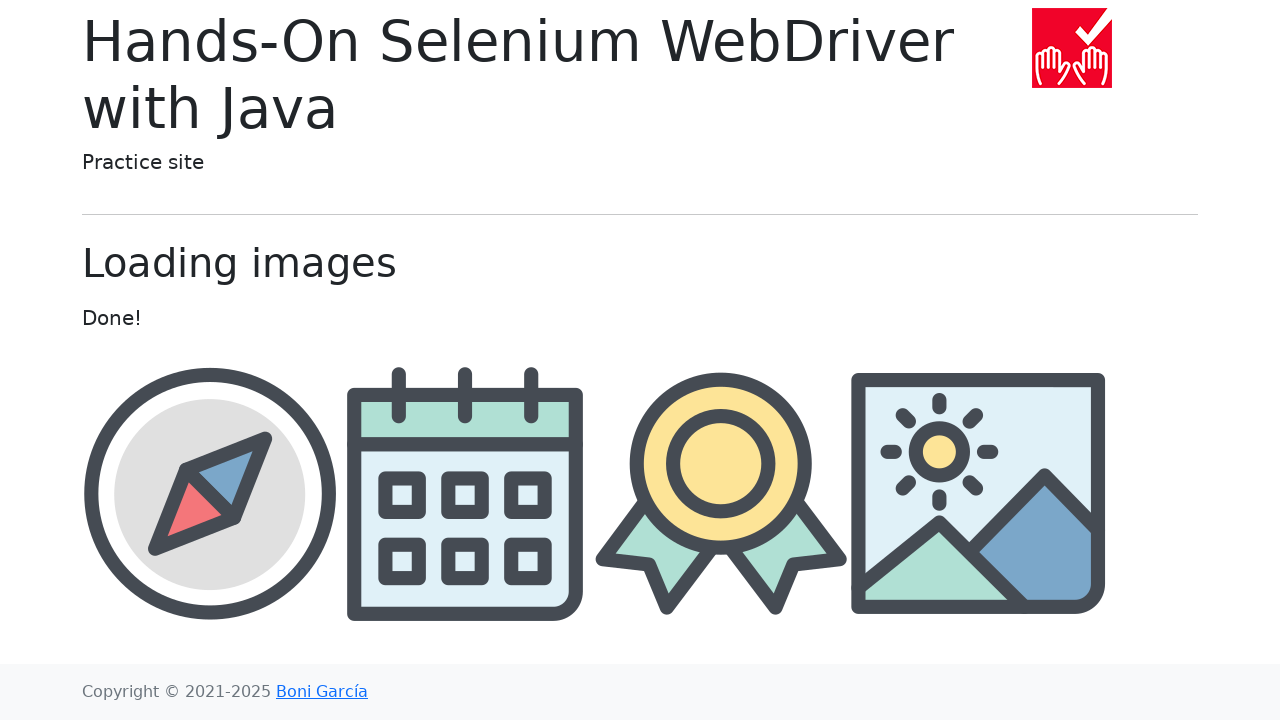

Verified all images are loaded in the container
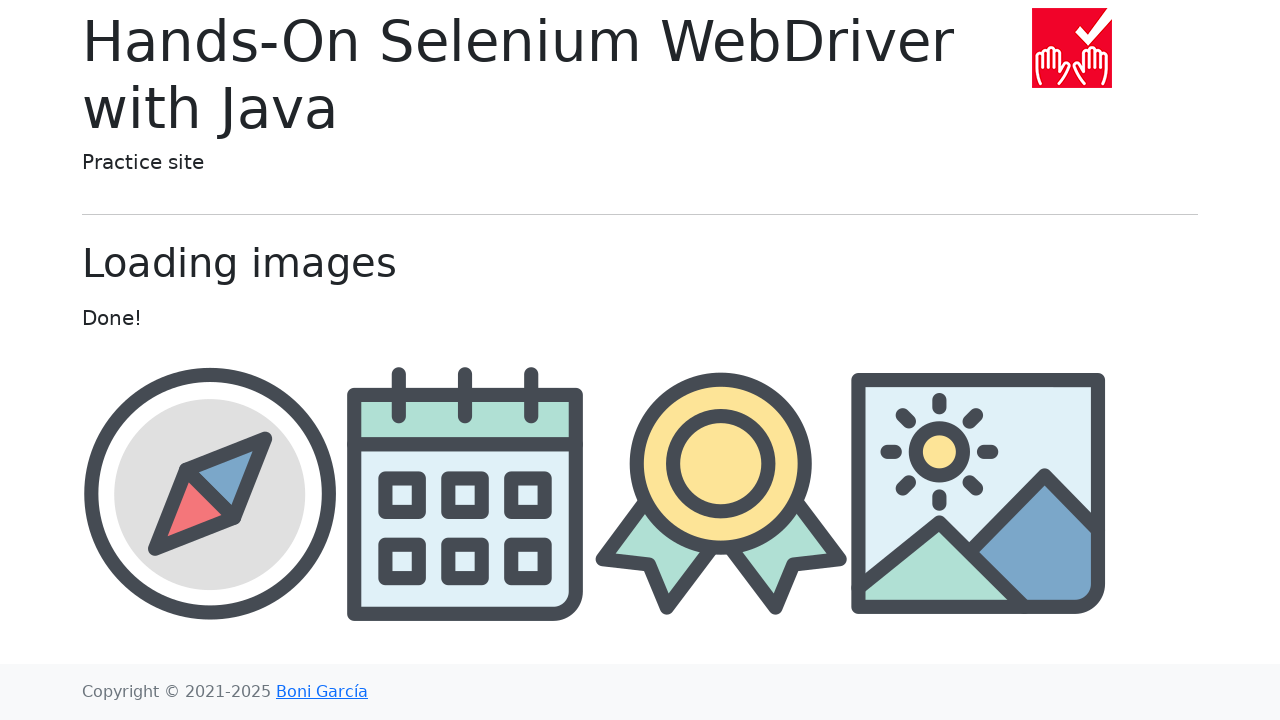

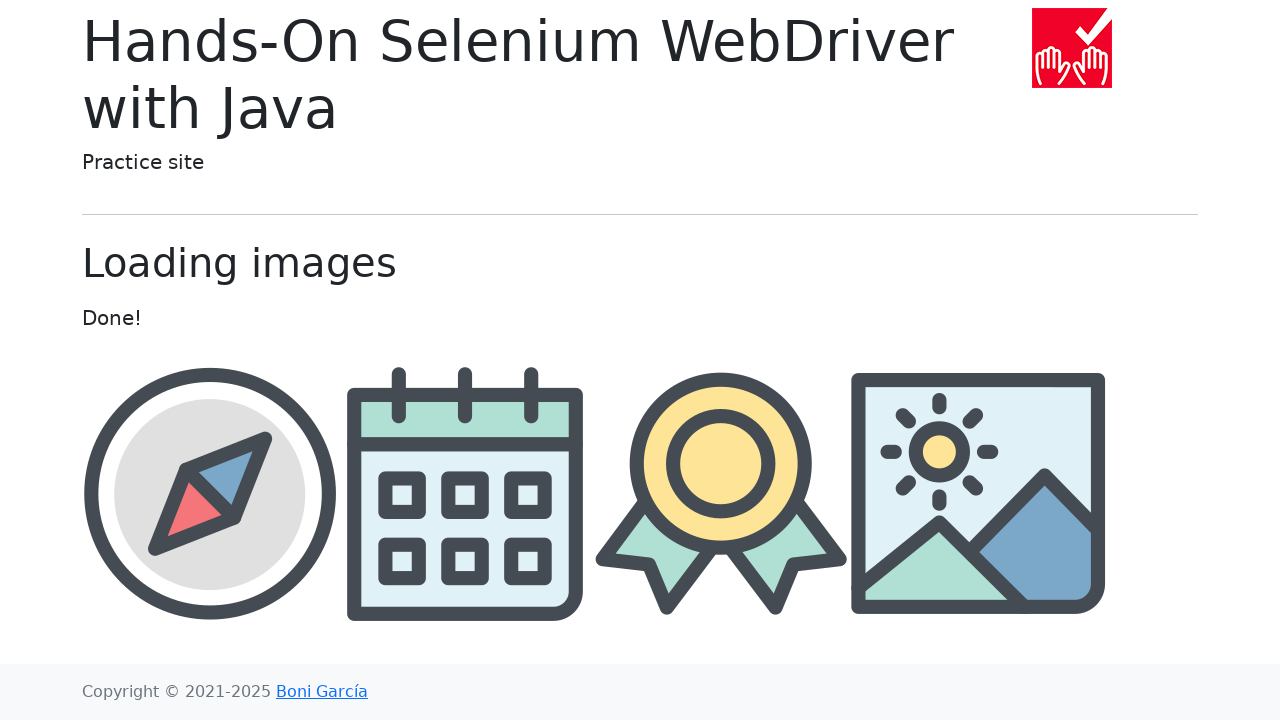